Tests autosuggest dropdown functionality by typing a partial country name and selecting the matching option "India" from the suggestions list.

Starting URL: https://rahulshettyacademy.com/dropdownsPractise/

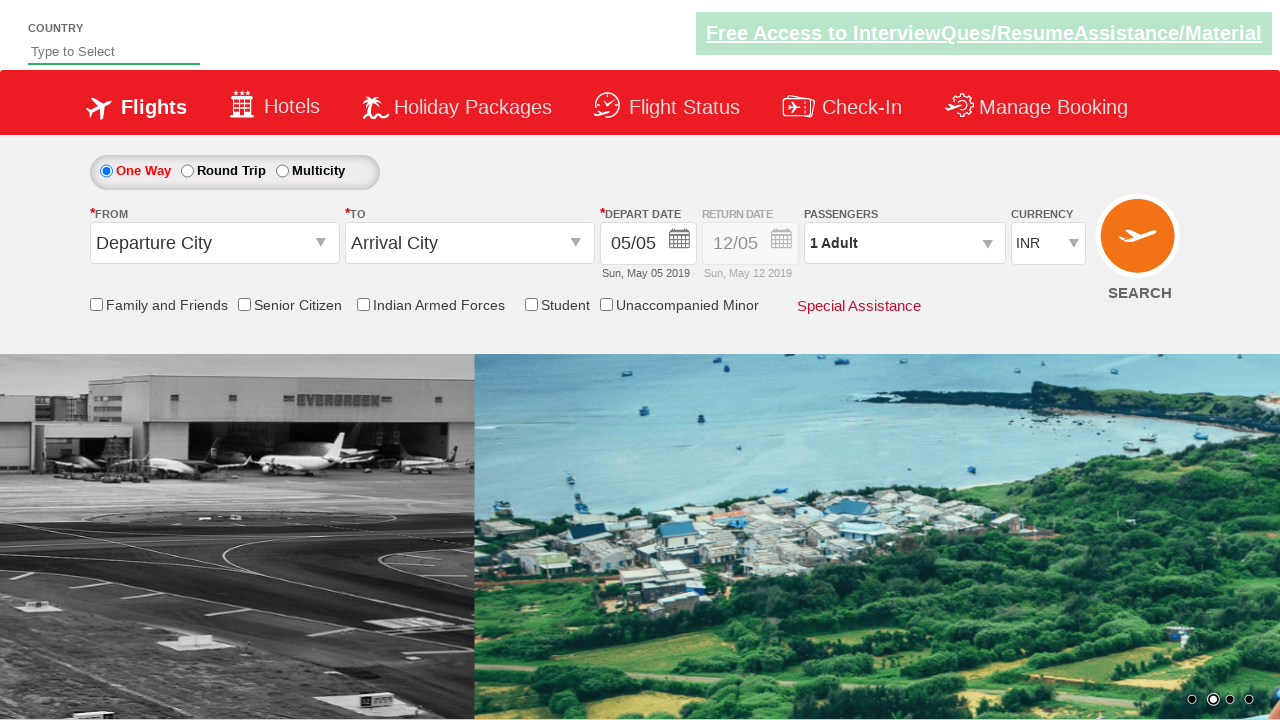

Typed 'ind' into autosuggest field on #autosuggest
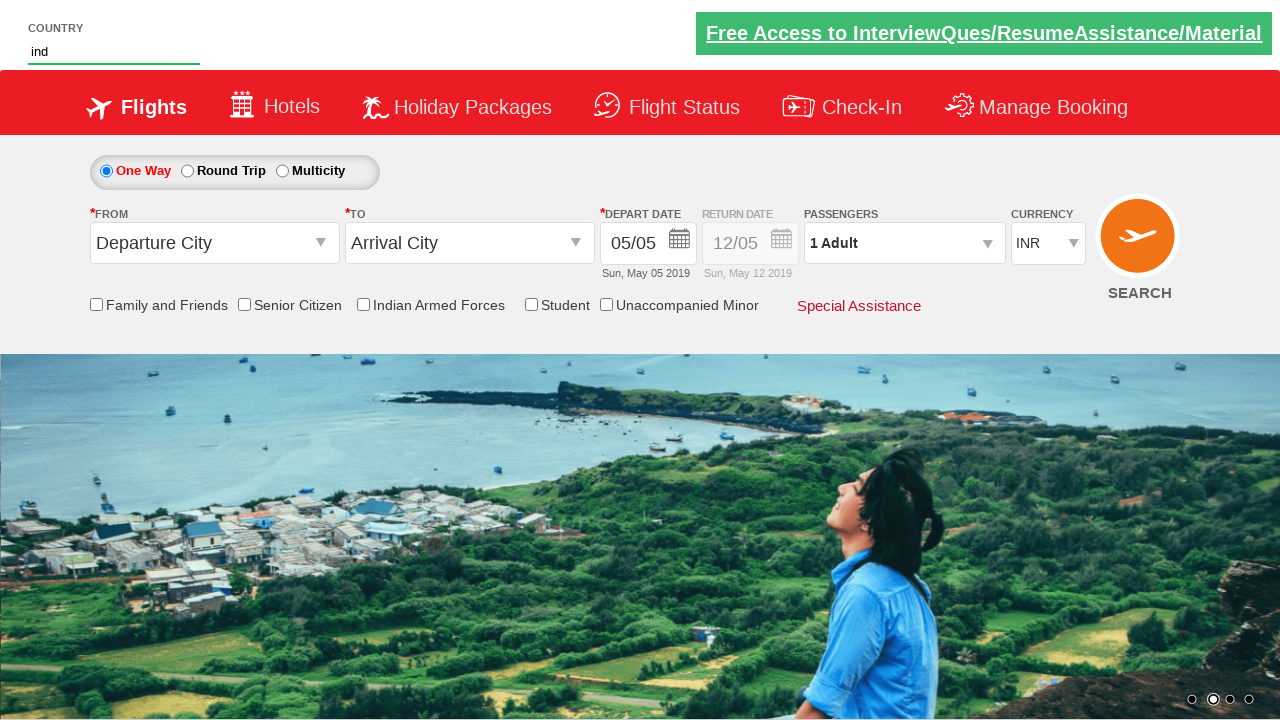

Autosuggest dropdown suggestions appeared
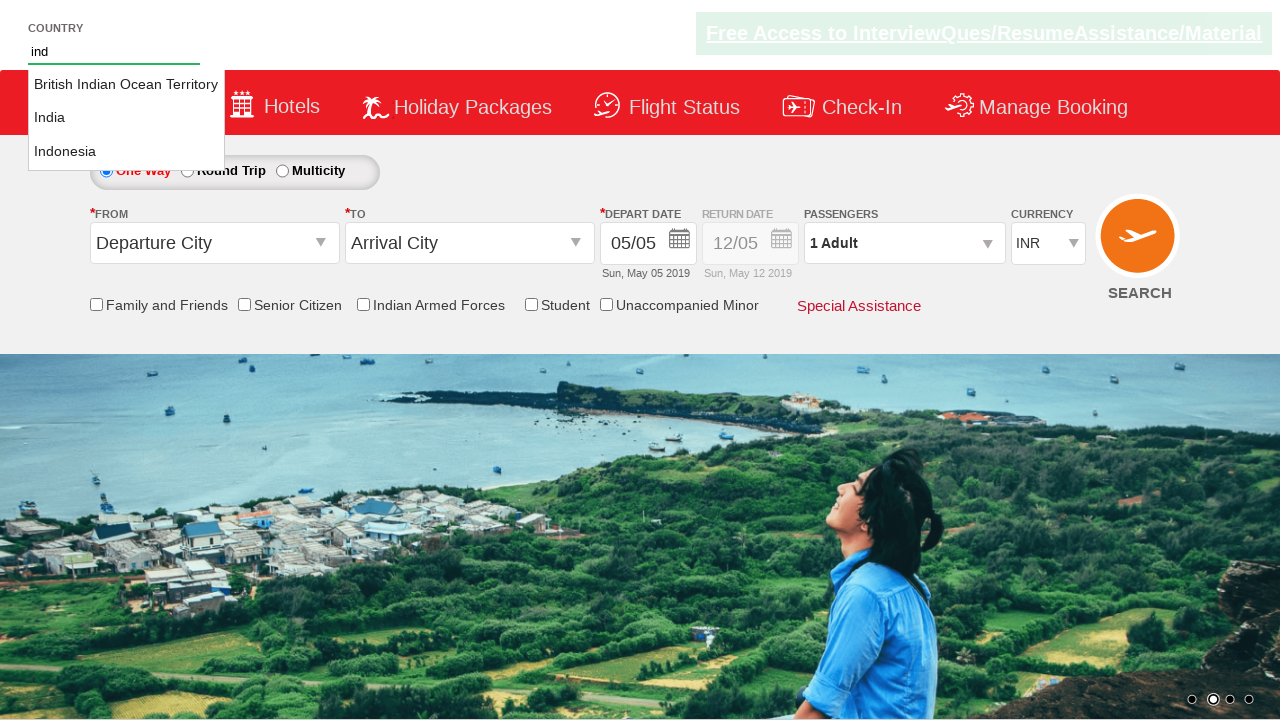

Located all suggestion items in dropdown
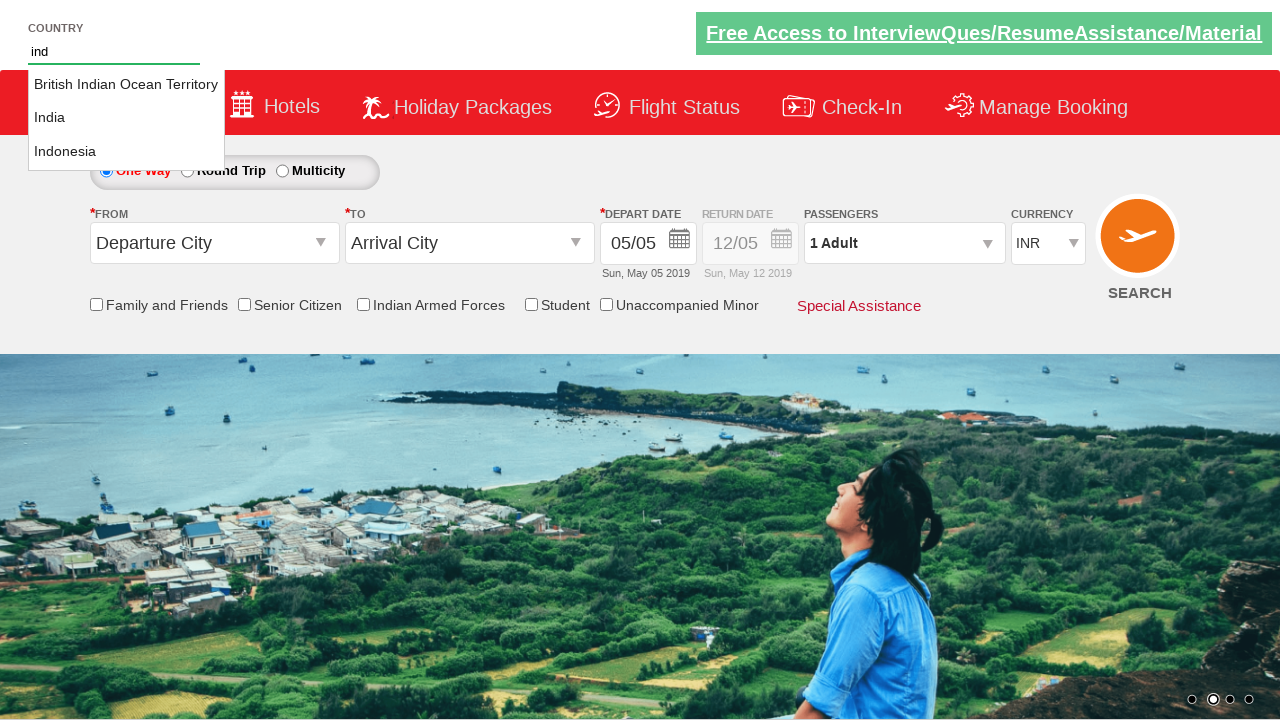

Found 3 suggestions in dropdown
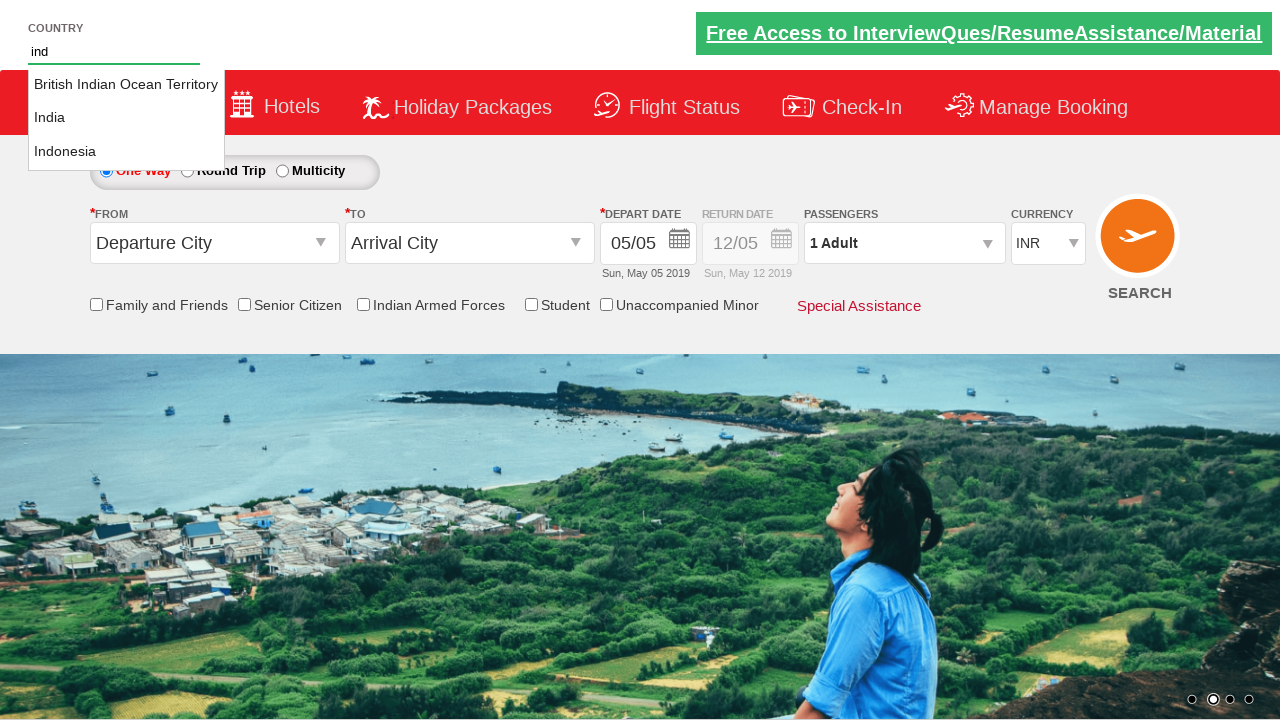

Selected 'India' from autosuggest dropdown at (126, 118) on li.ui-menu-item a >> nth=1
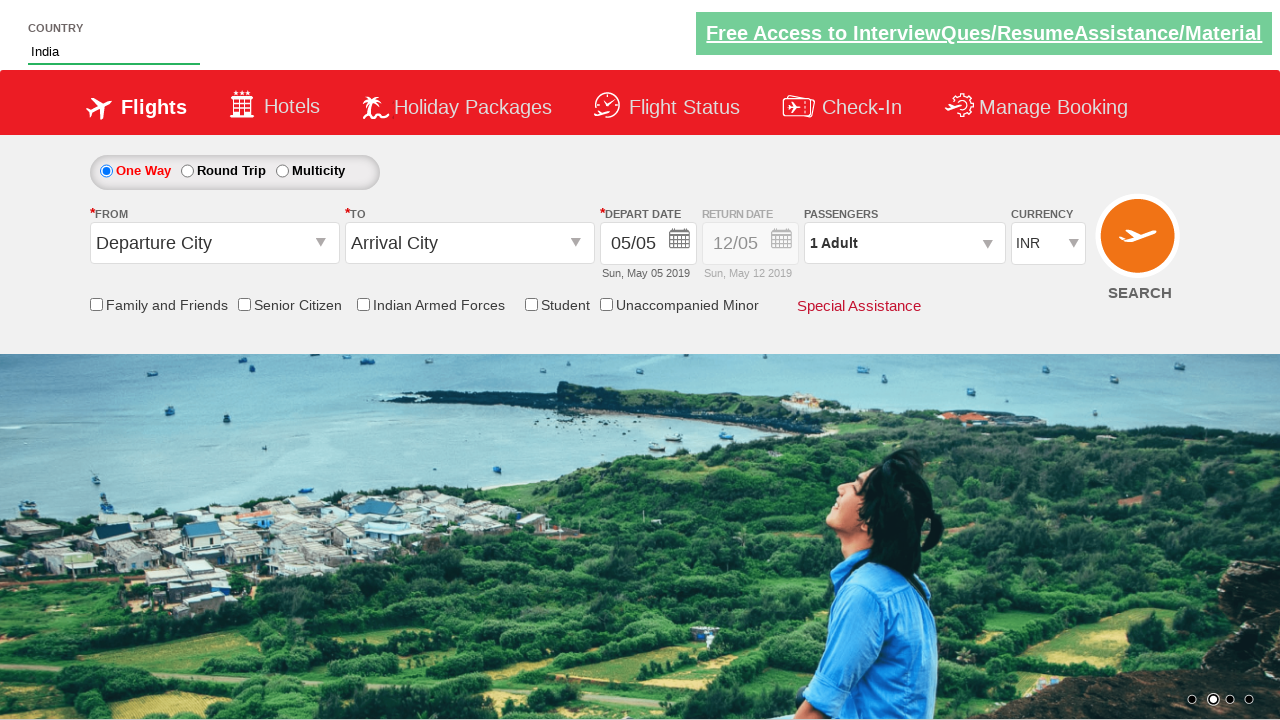

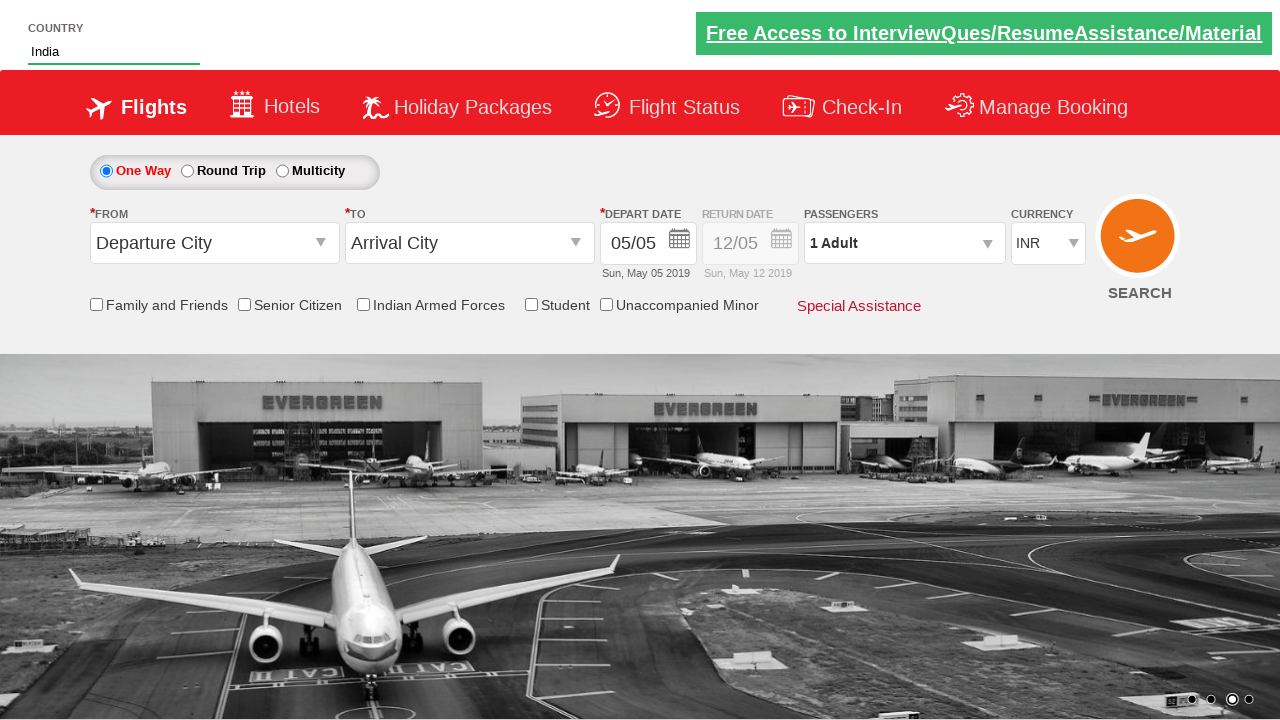